Tests keyboard interactions on a login form, including entering text, using keyboard shortcuts like ENTER and TAB, and editing text with BACKSPACE

Starting URL: https://popageorgianvictor.github.io/PUBLISHED-WEBPAGES/login_sign_up

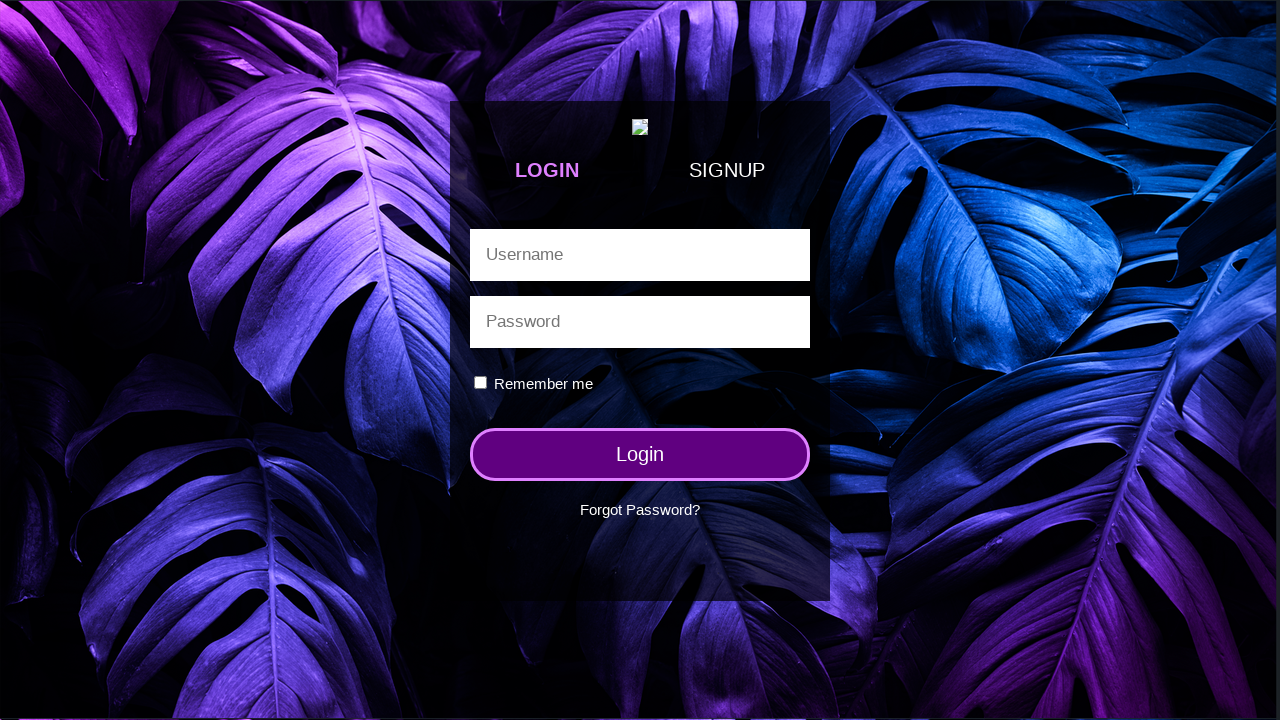

Filled username field with 'my first login' on #logName
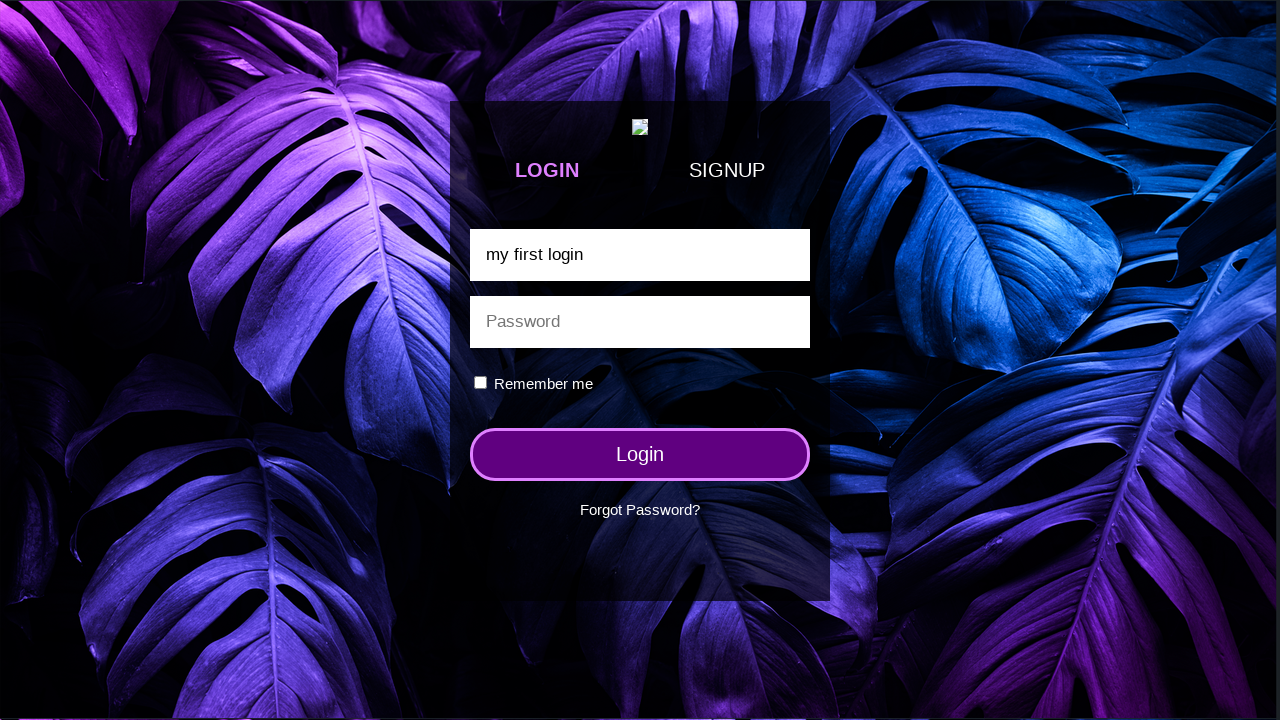

Pressed ENTER on username field to trigger validation on #logName
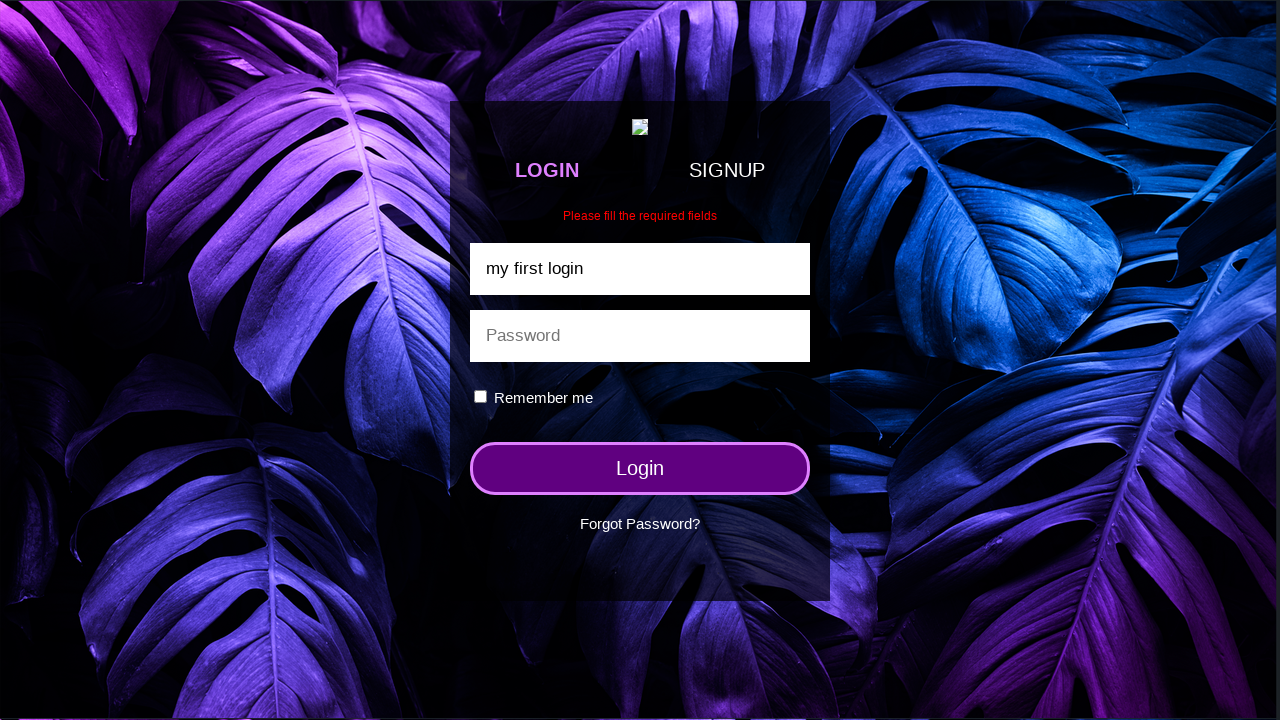

Error message appeared on login form
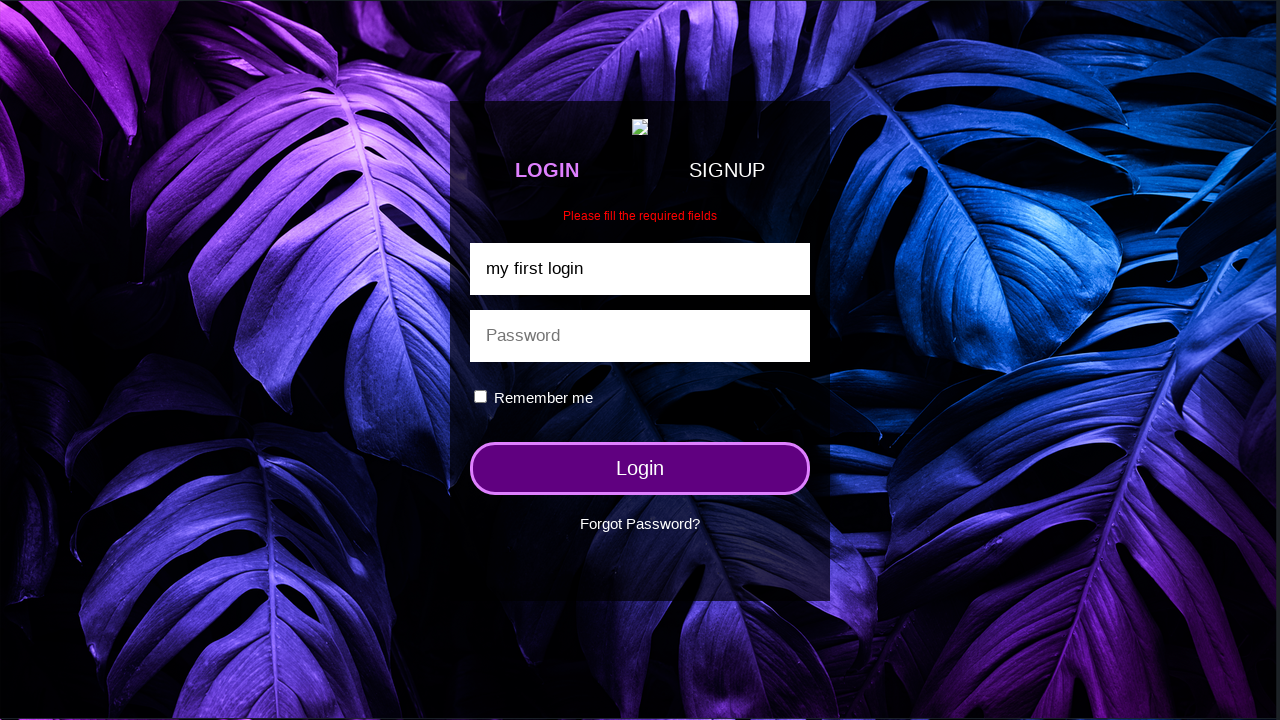

Pressed TAB to navigate to password field on #logName
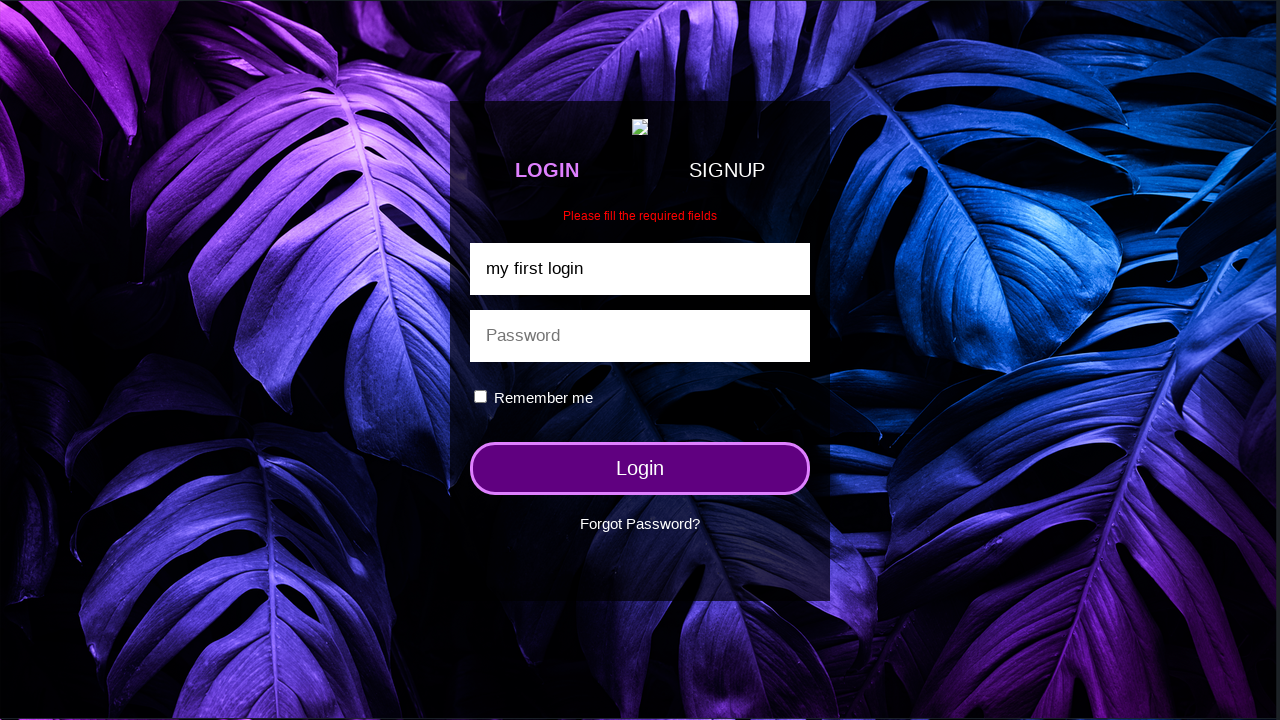

Filled password field with 'my first password' on #logPassword
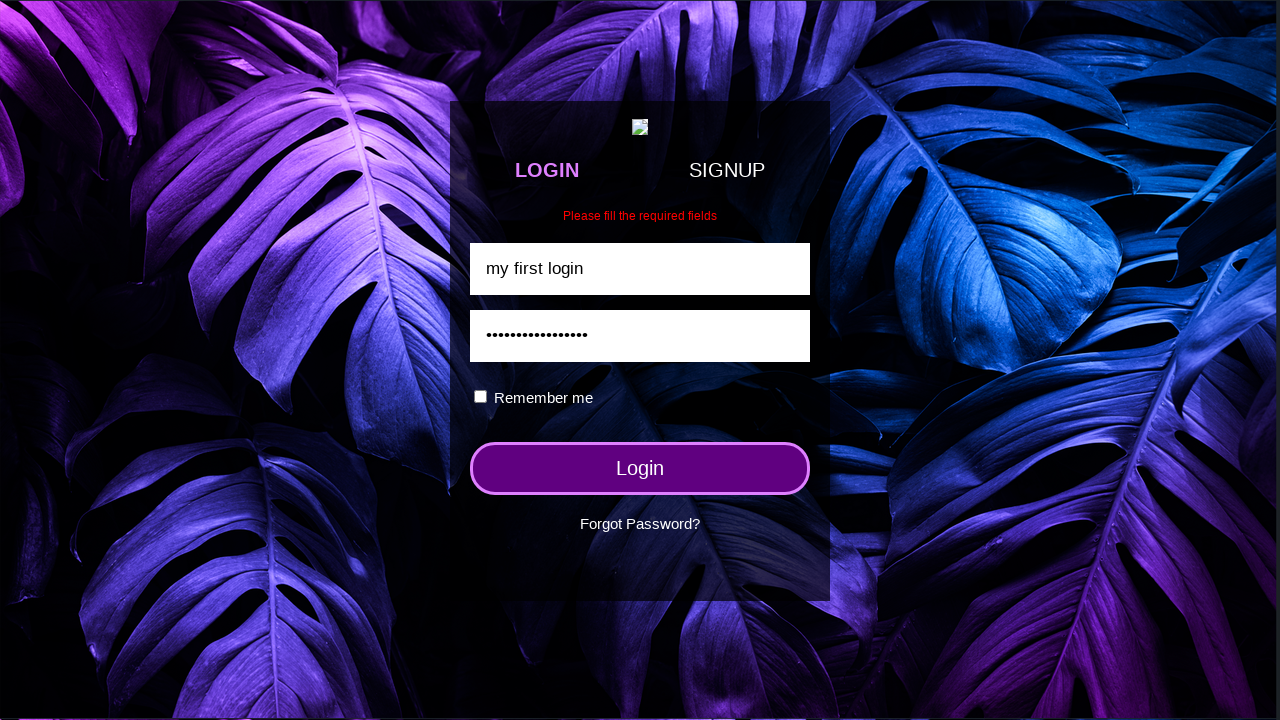

Selected all text in password field using Control+A on #logPassword
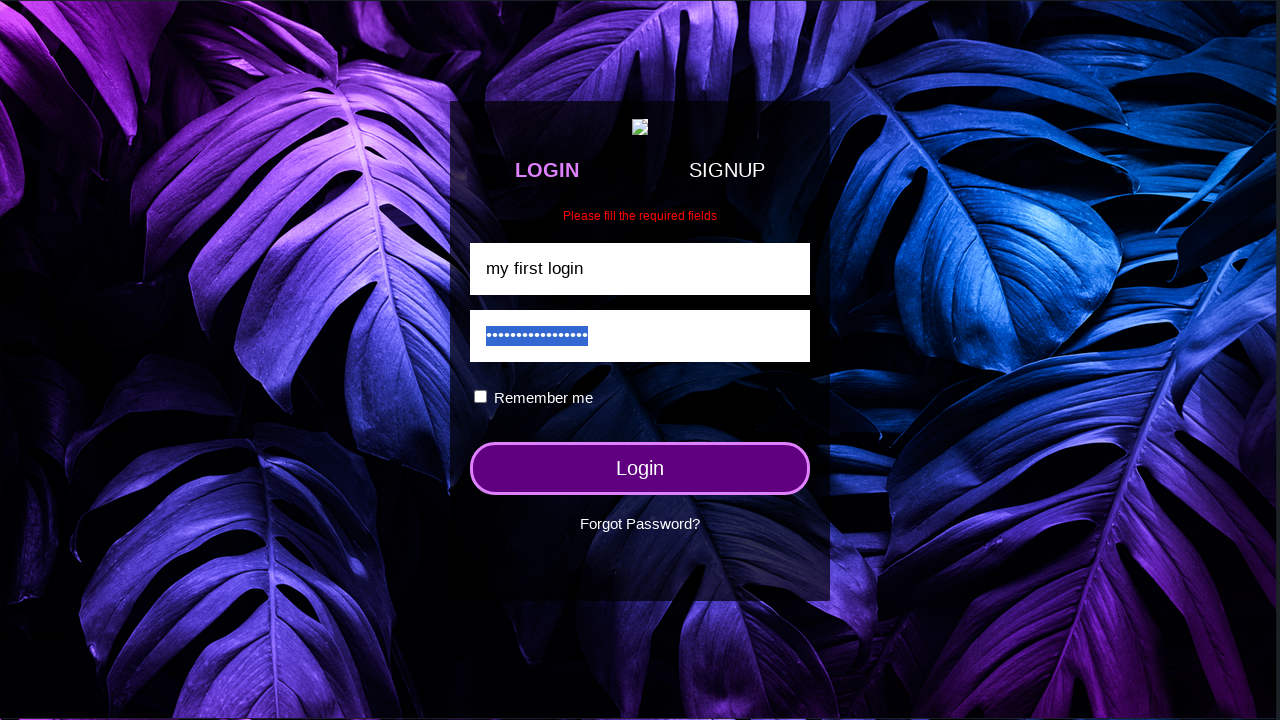

Typed new password '###hacking###' to replace selected text on #logPassword
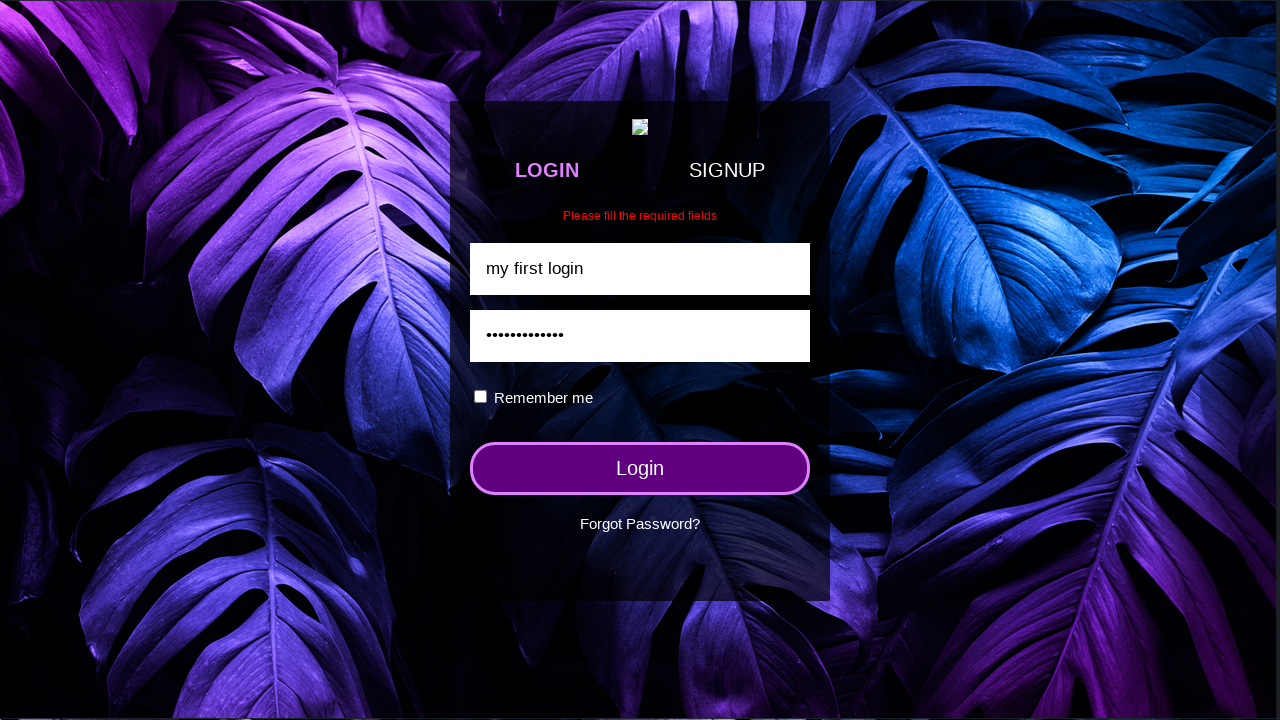

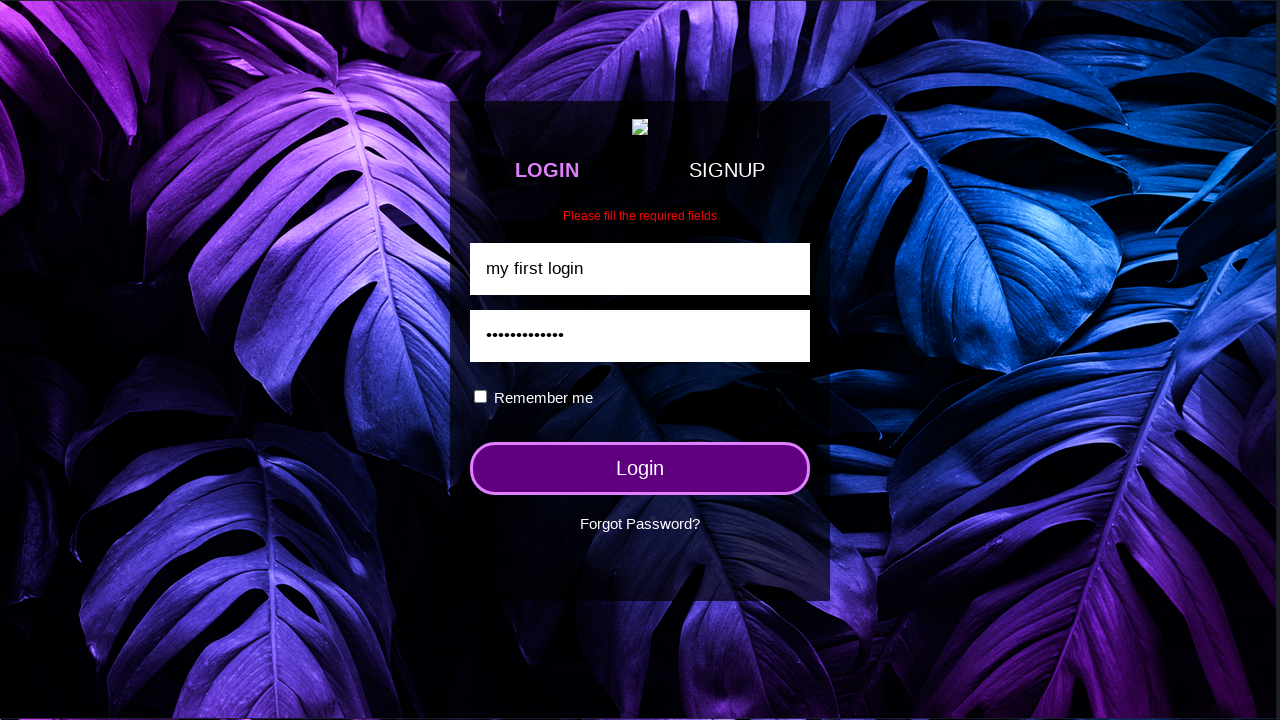